Tests clicking multiple buttons on a challenging DOM page and reads table data to verify page interaction

Starting URL: http://the-internet.herokuapp.com/challenging_dom

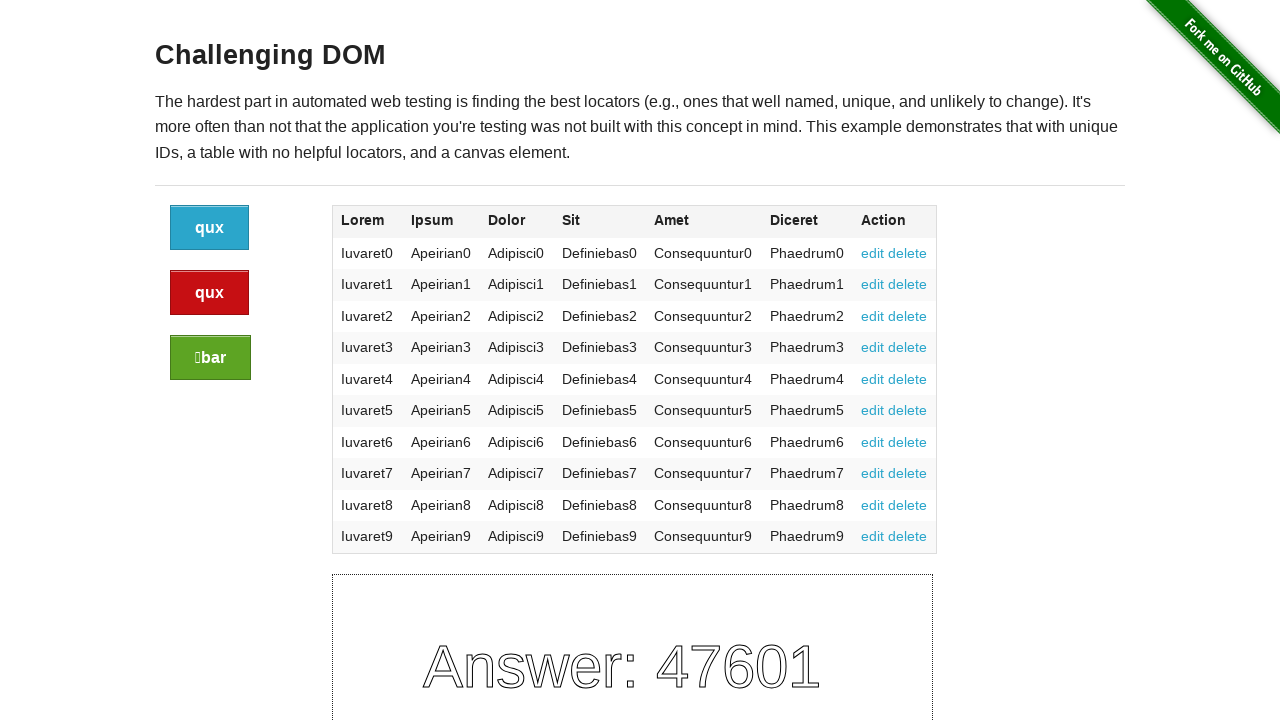

Clicked the first button on challenging DOM page at (210, 228) on a.button
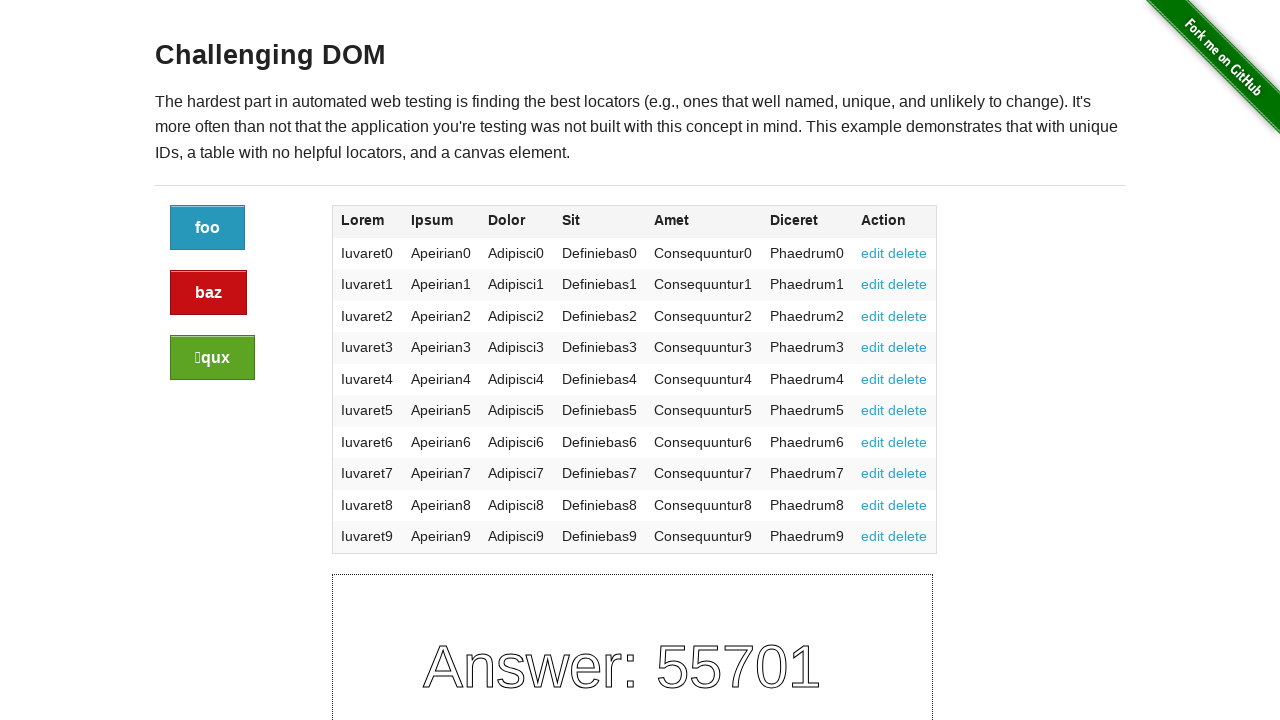

Clicked the alert button at (208, 293) on a.button.alert
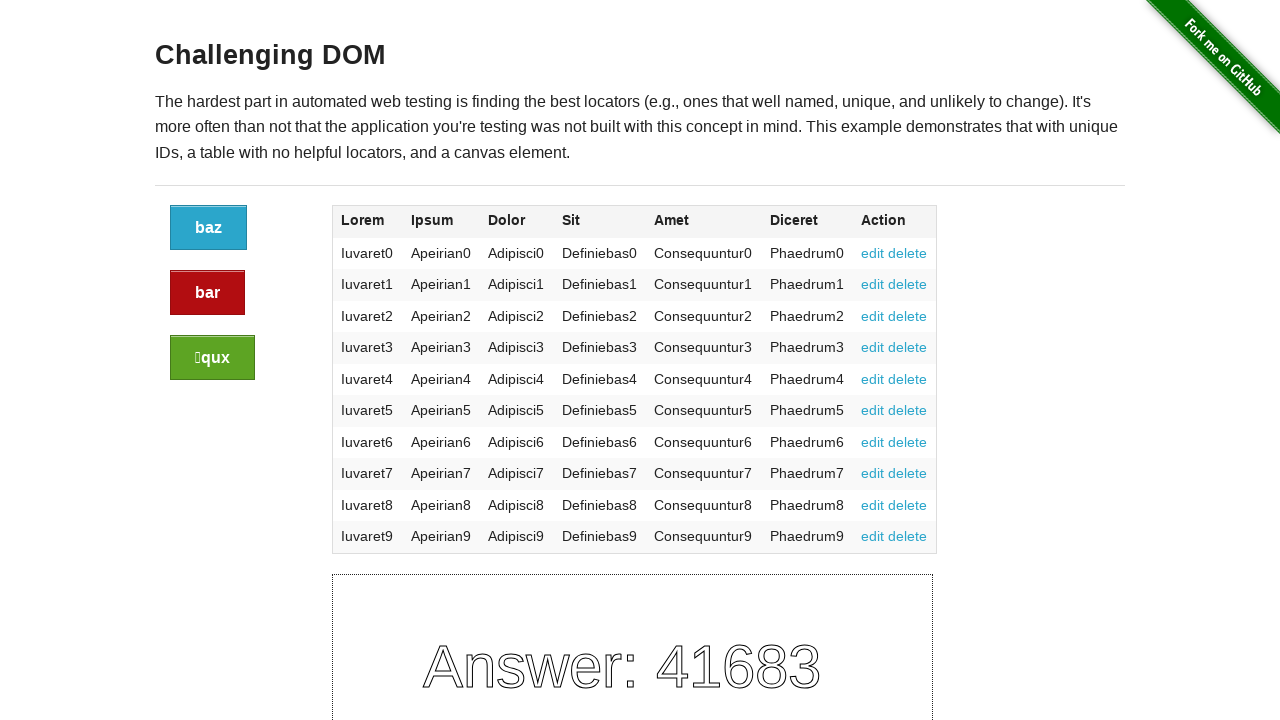

Clicked the success button at (212, 358) on a.button.success
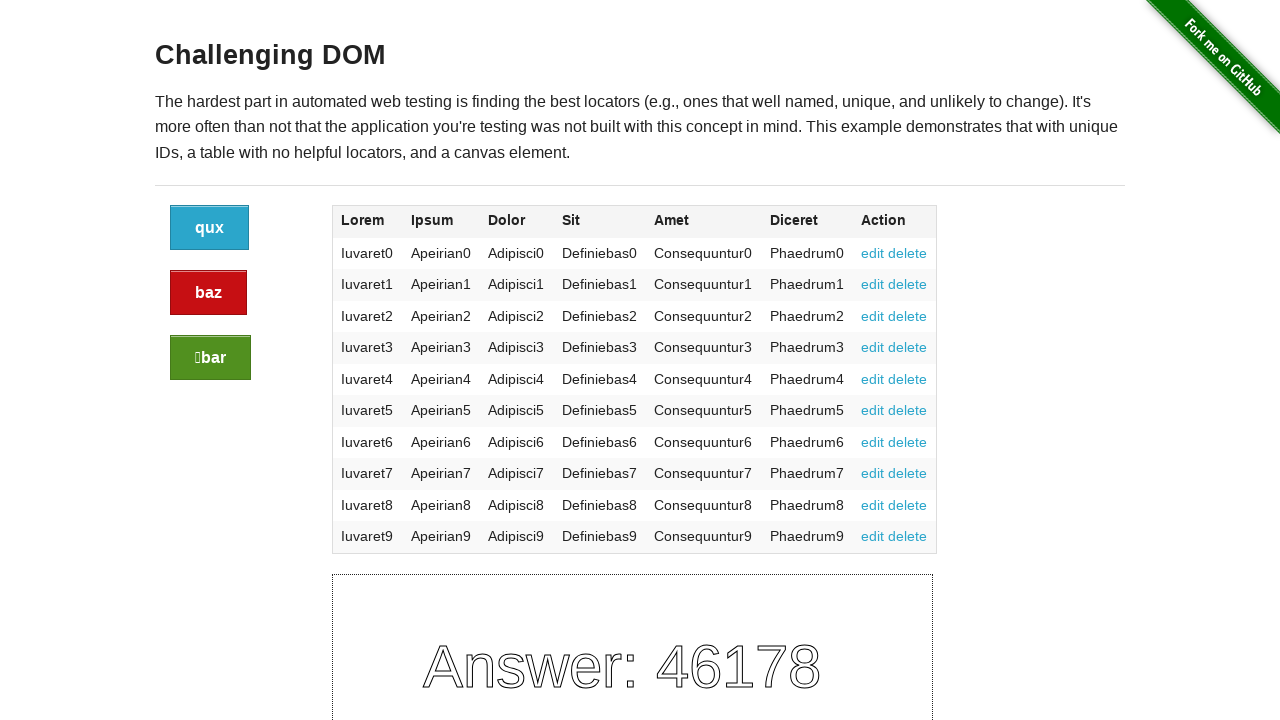

Table data loaded and visible on page
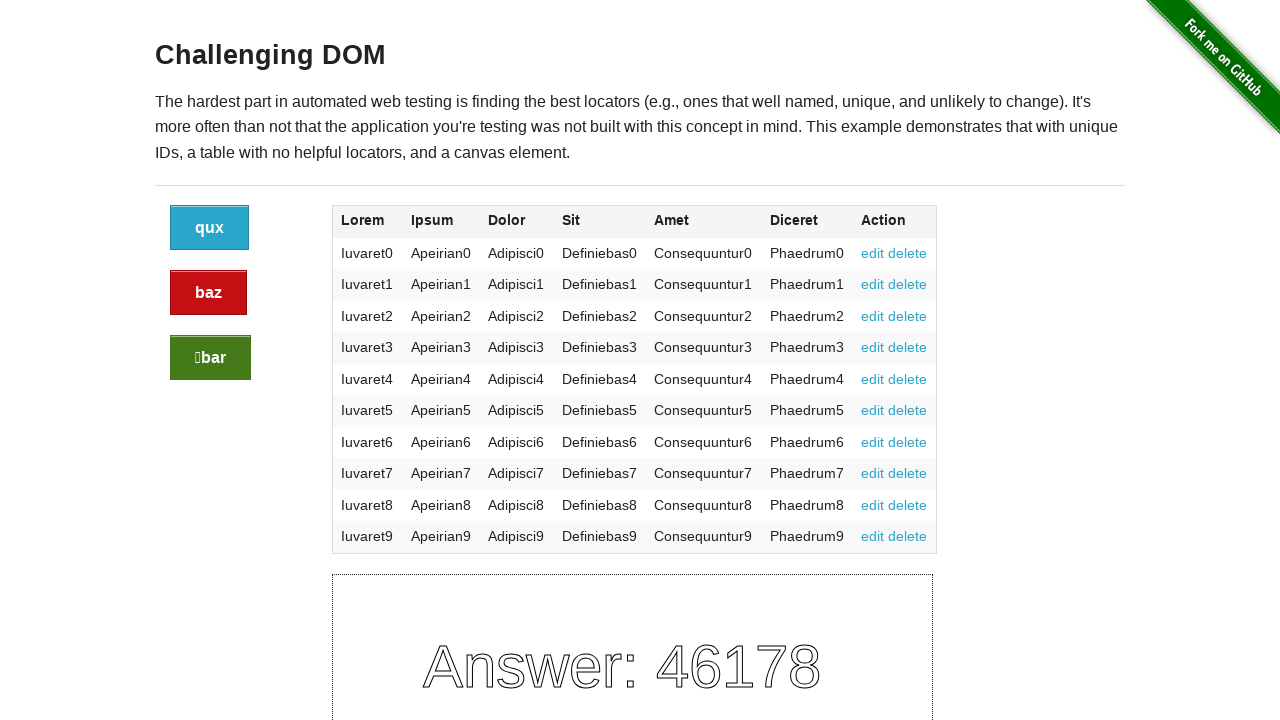

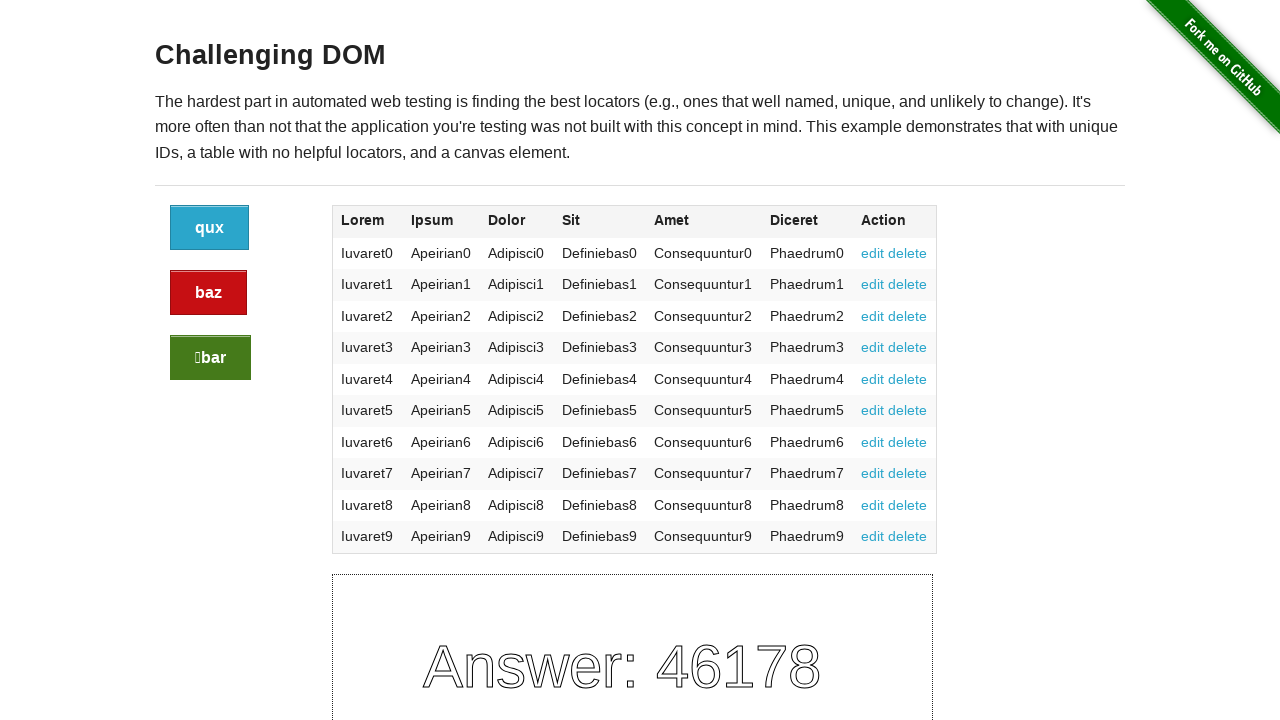